Navigates to the Ferrari website homepage to verify the page loads successfully

Starting URL: https://www.ferrari.com

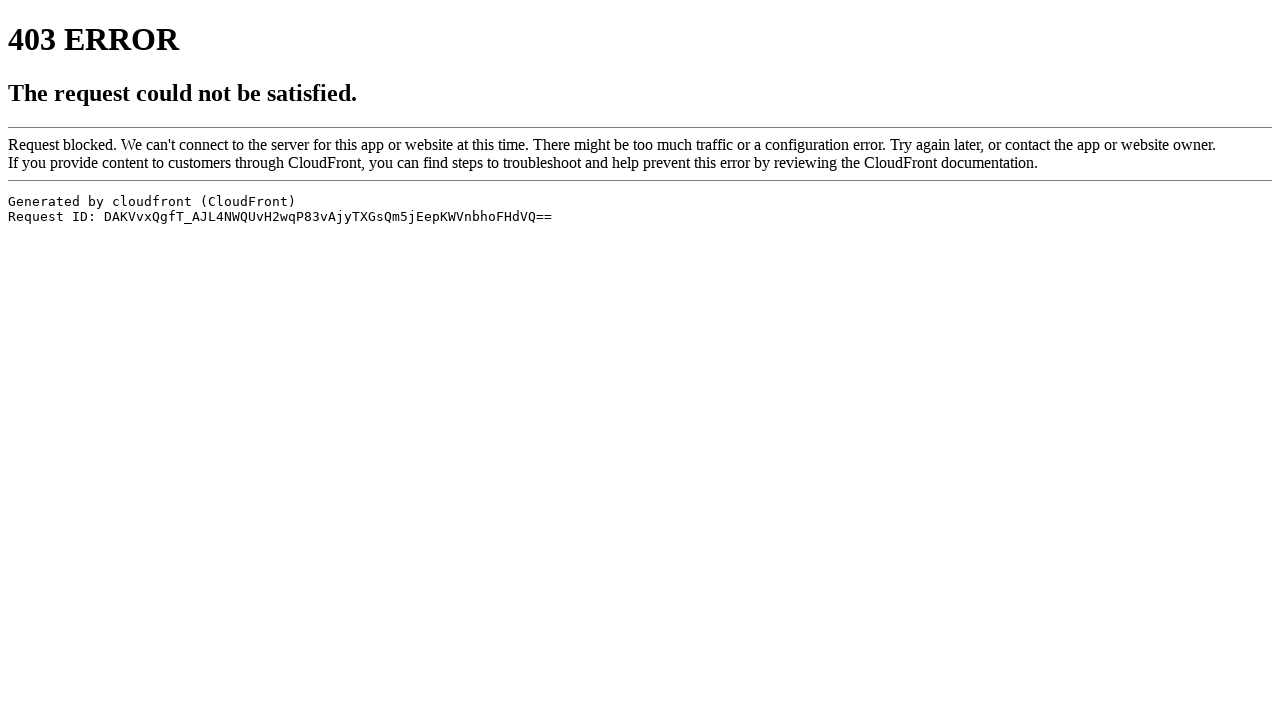

Navigated to Ferrari website homepage
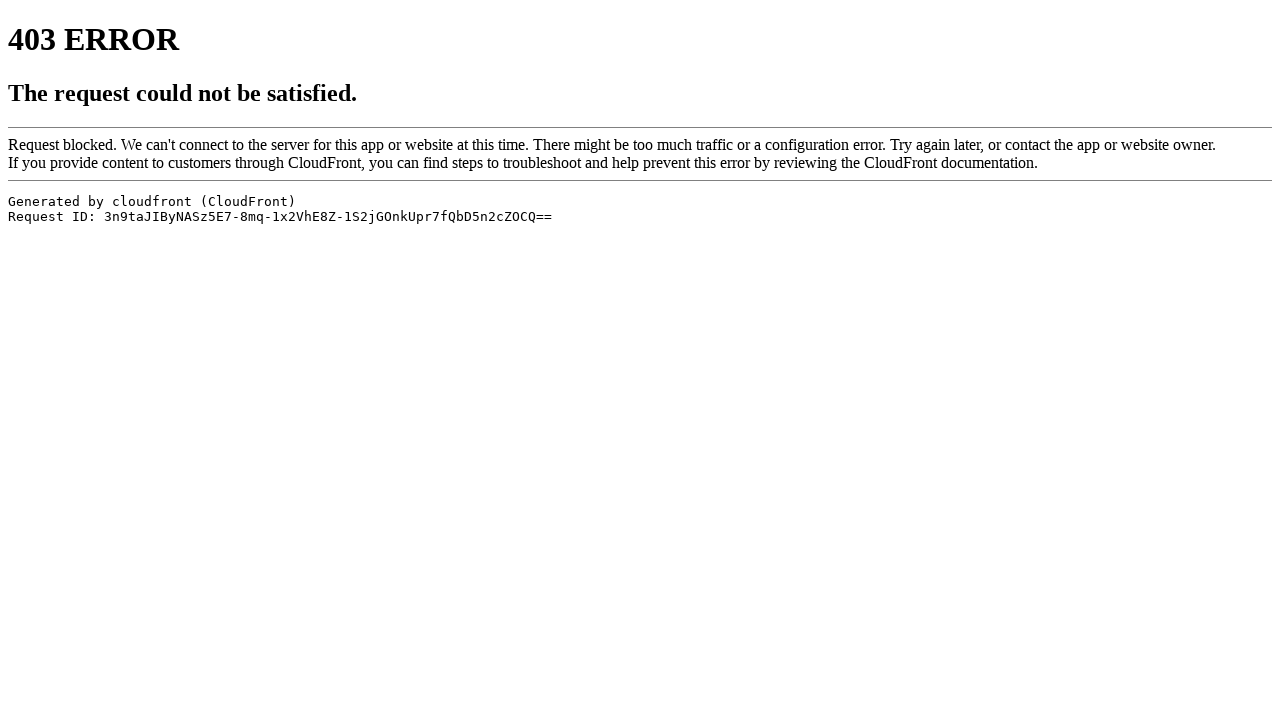

Page loaded successfully - DOM content rendered
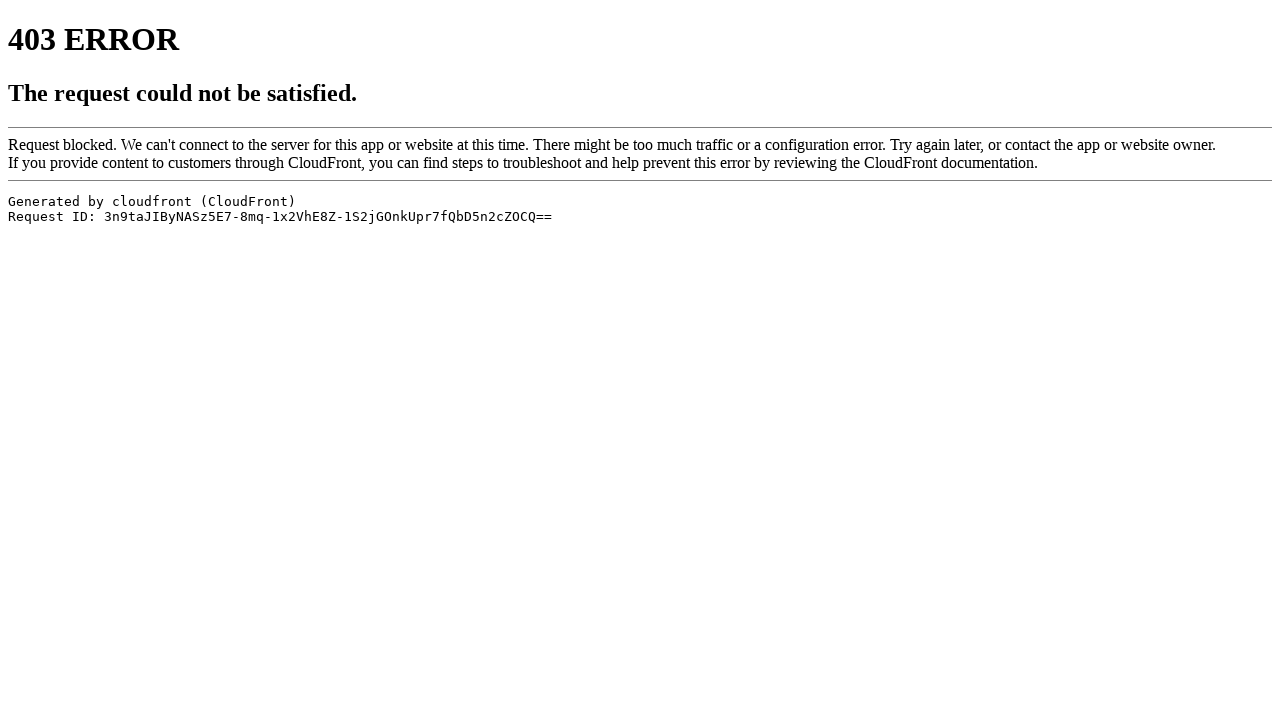

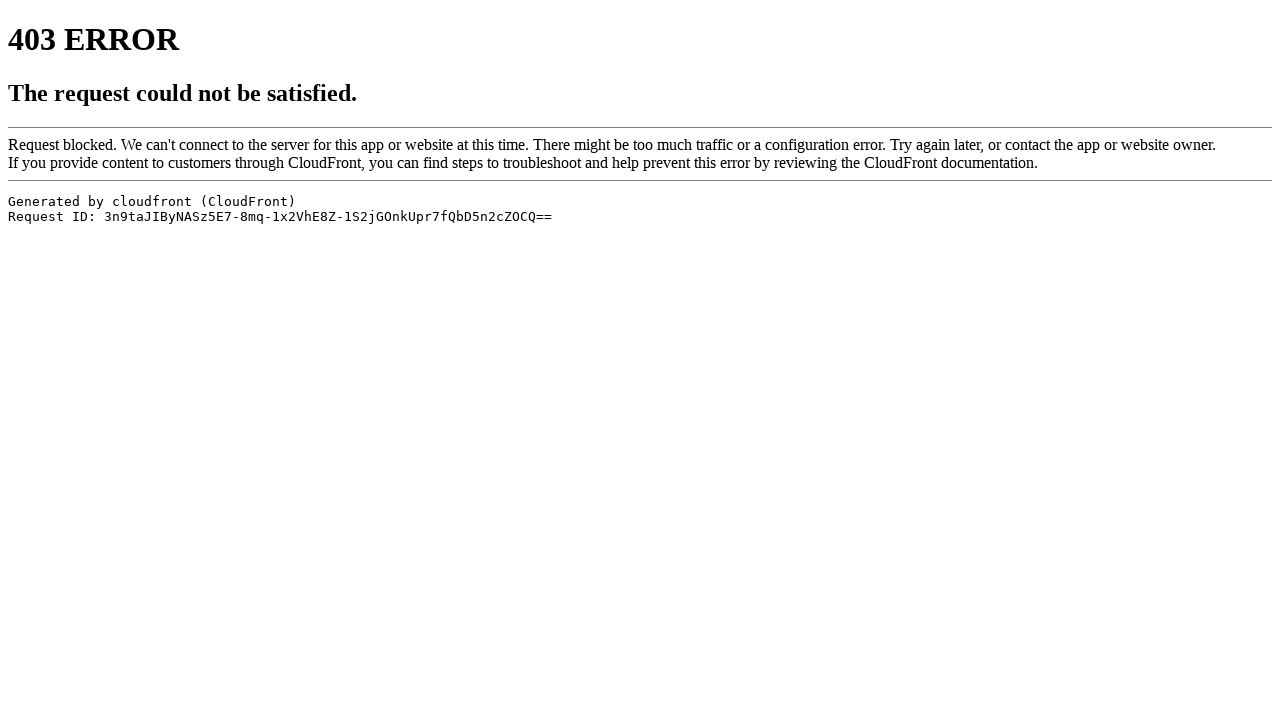